Tests dropdown selection by selecting multiple options from a dropdown menu

Starting URL: https://rahulshettyacademy.com/AutomationPractice/

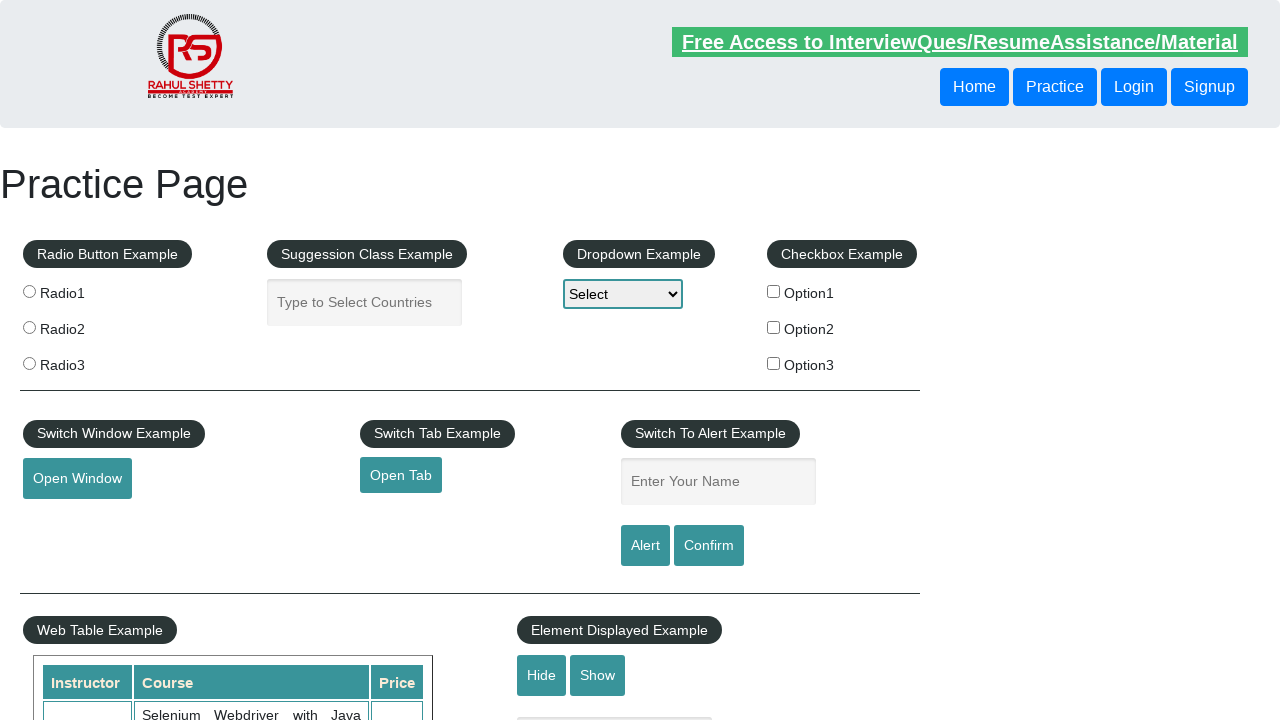

Selected option1 from dropdown menu on #dropdown-class-example
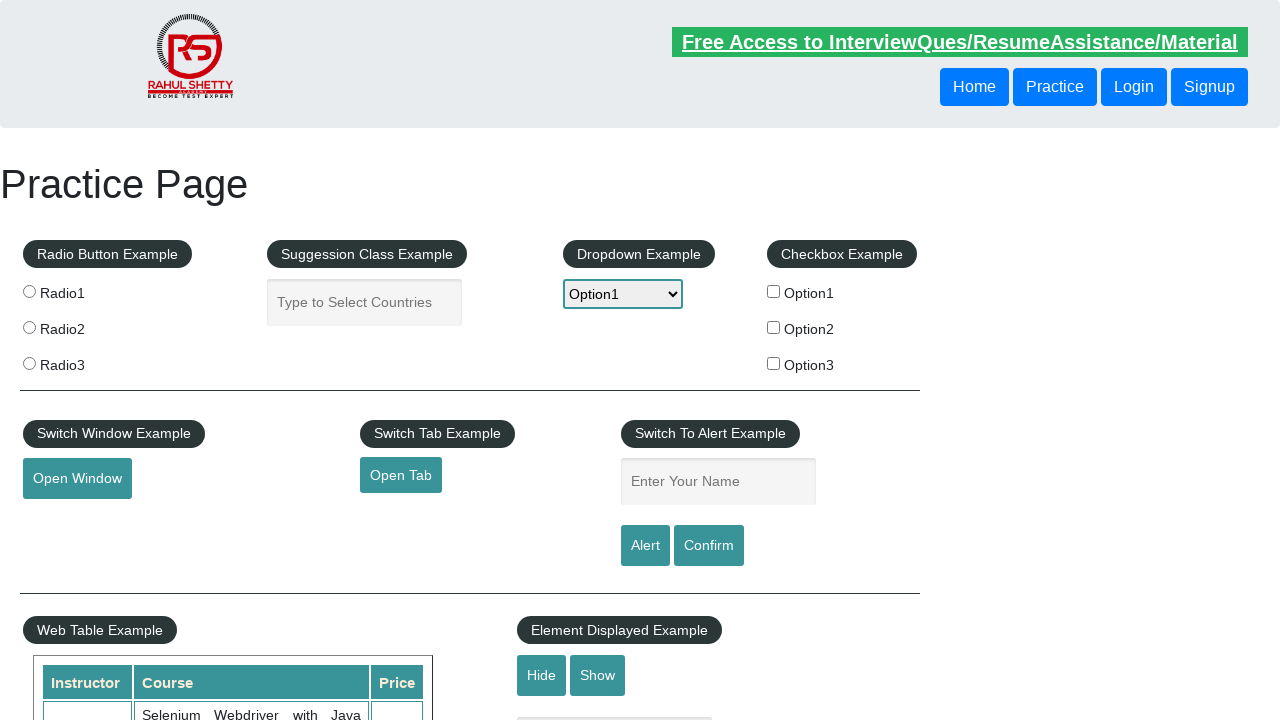

Selected option2 from dropdown menu on #dropdown-class-example
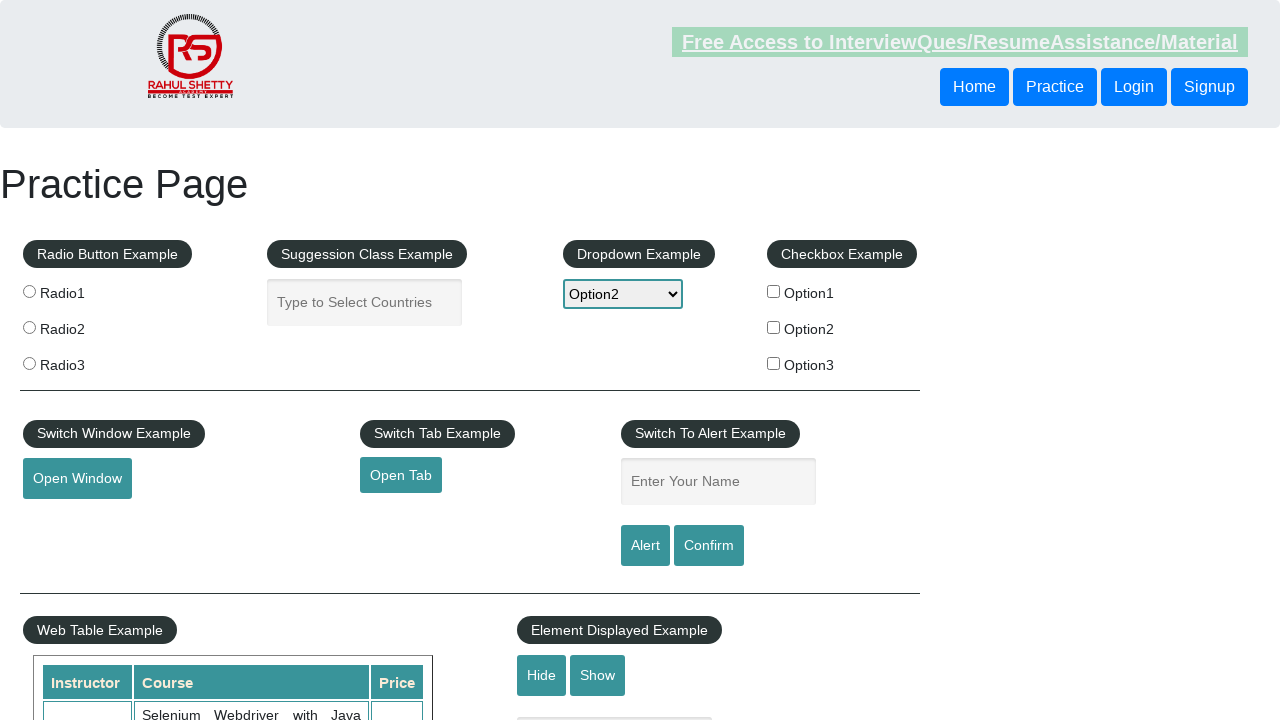

Selected option3 from dropdown menu on #dropdown-class-example
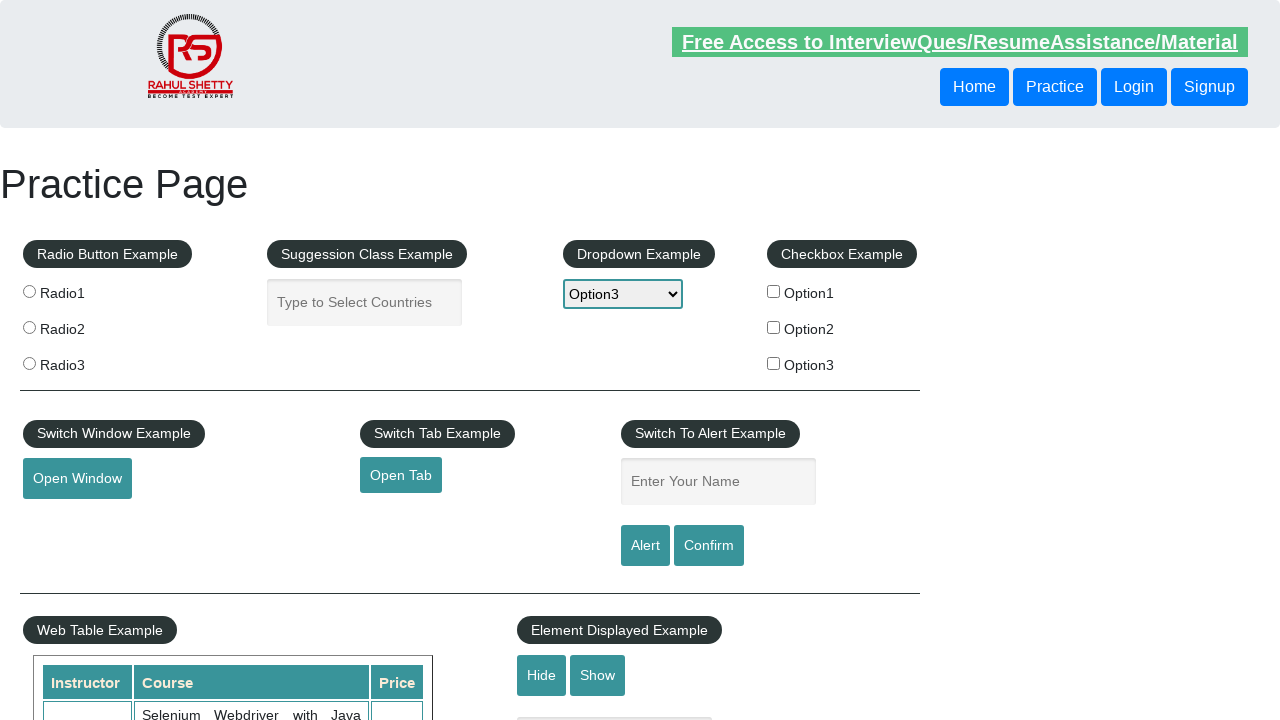

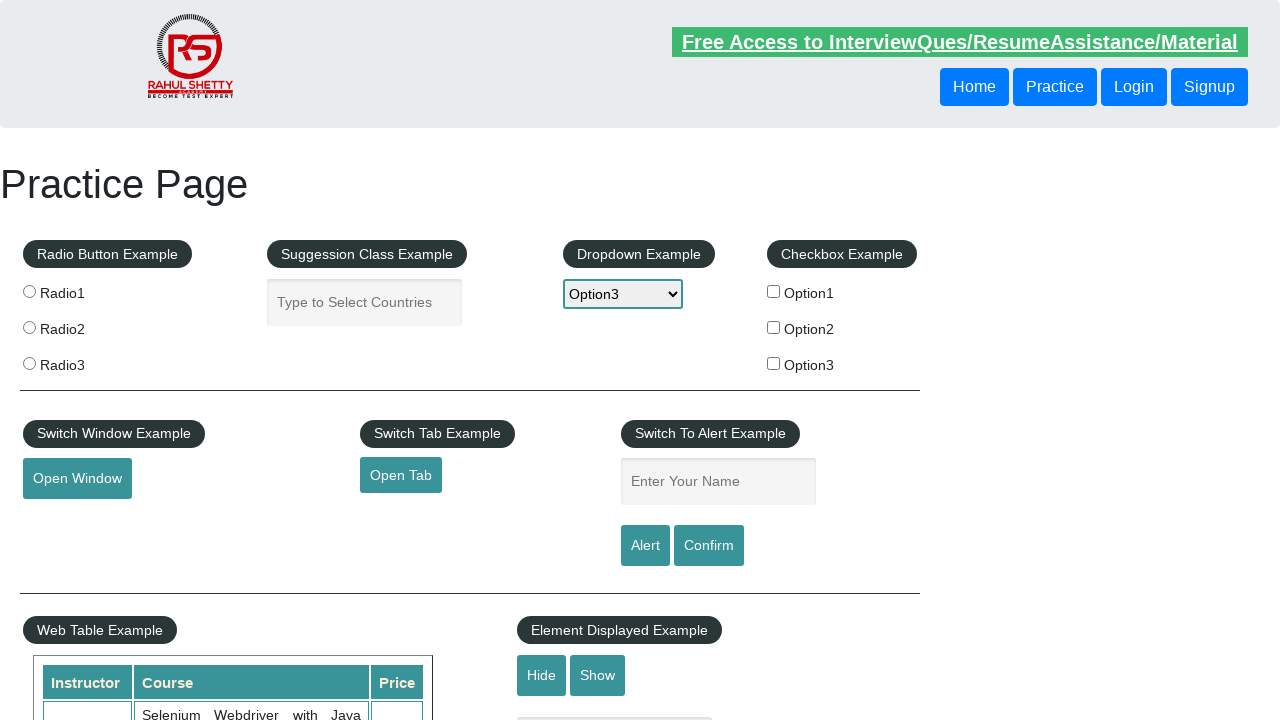